Tests error message UI elements including error icons and close button functionality

Starting URL: https://www.saucedemo.com/

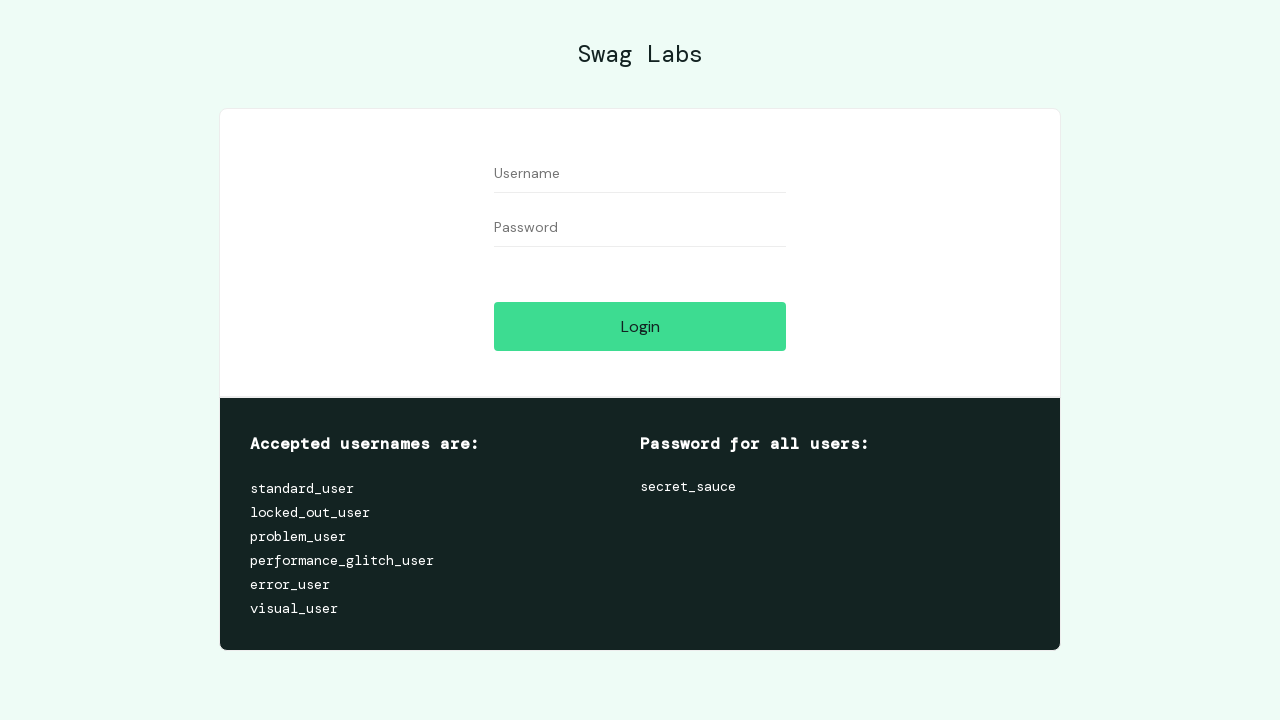

Clicked login button without credentials to trigger error message at (640, 326) on #login-button
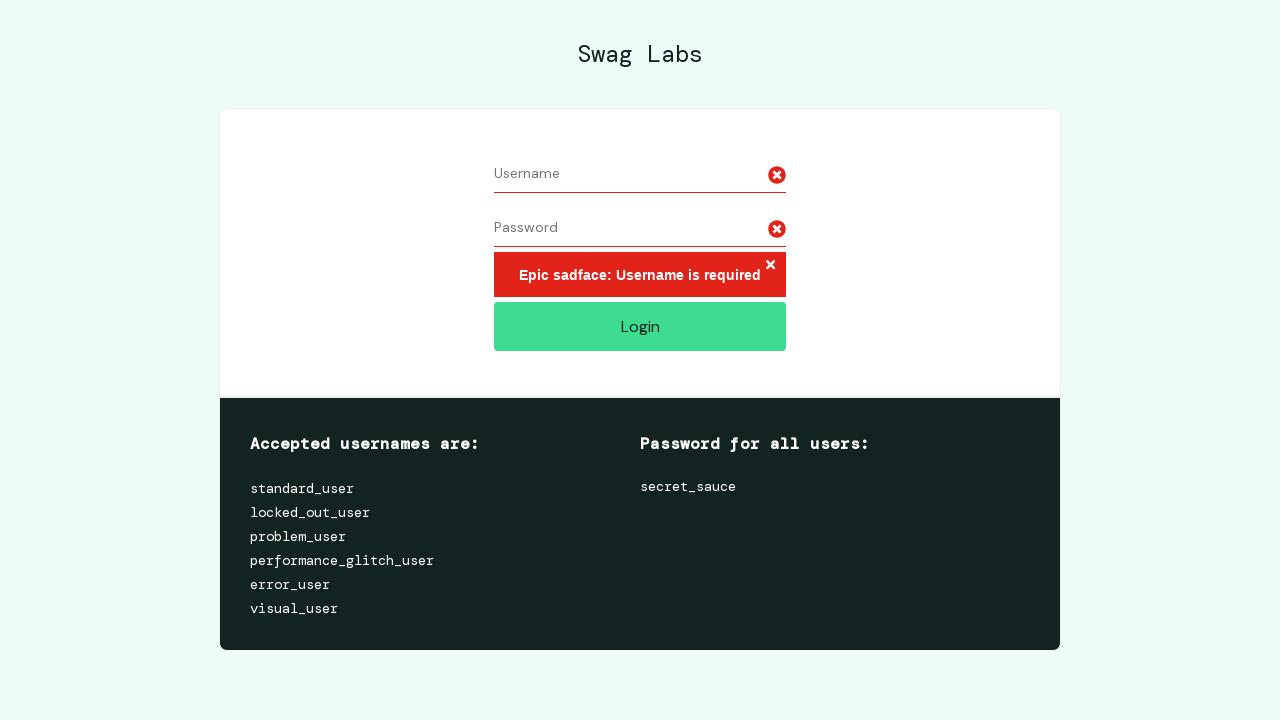

Error message UI elements loaded with close button visible
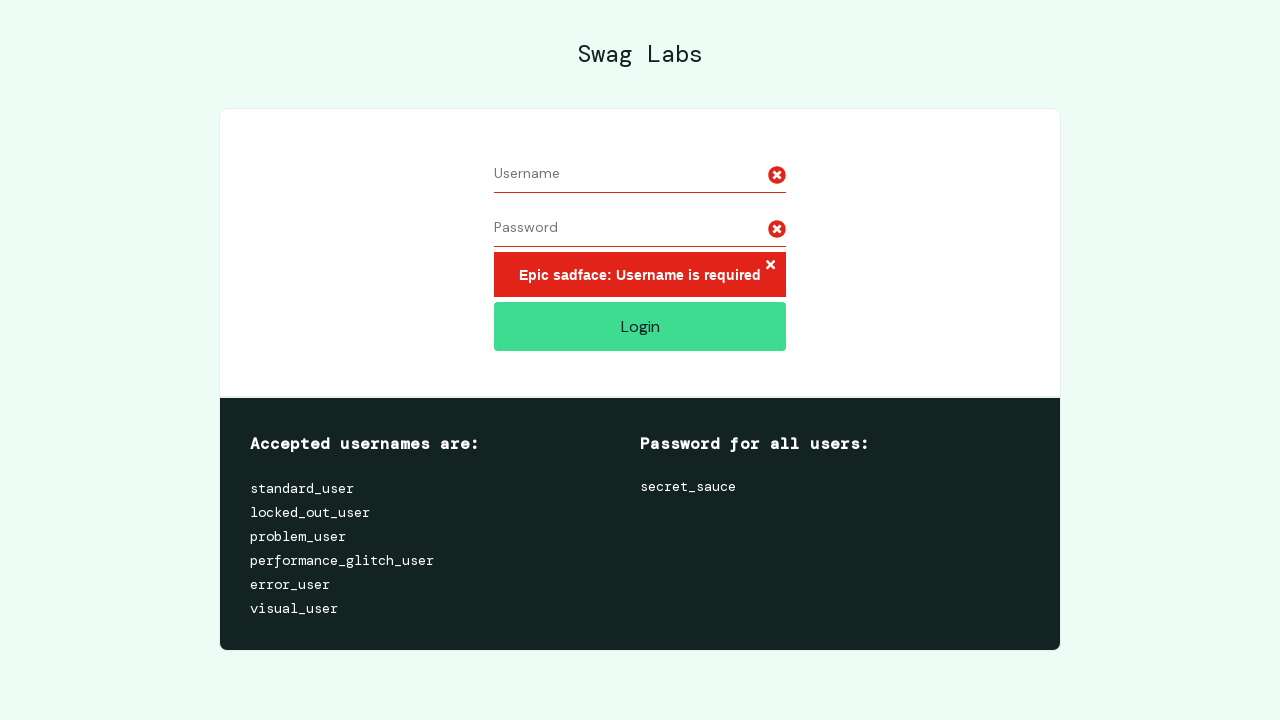

Clicked error message close button to dismiss error at (770, 266) on .error-button
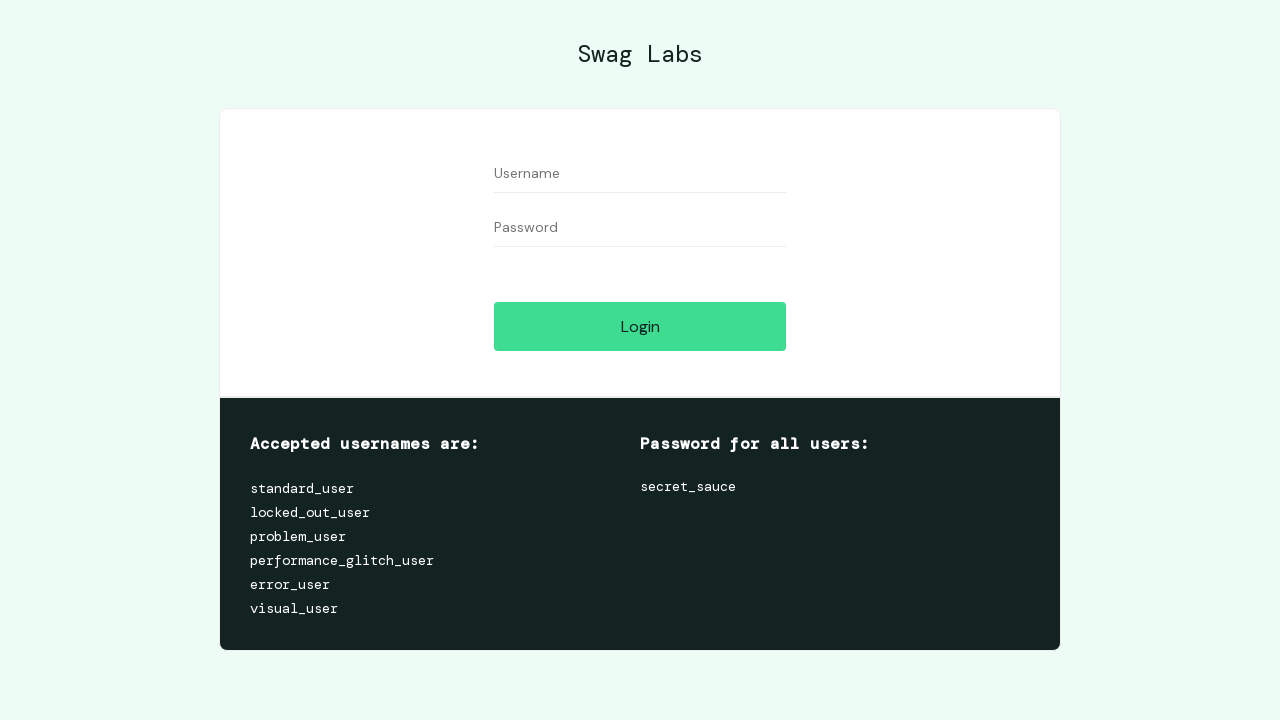

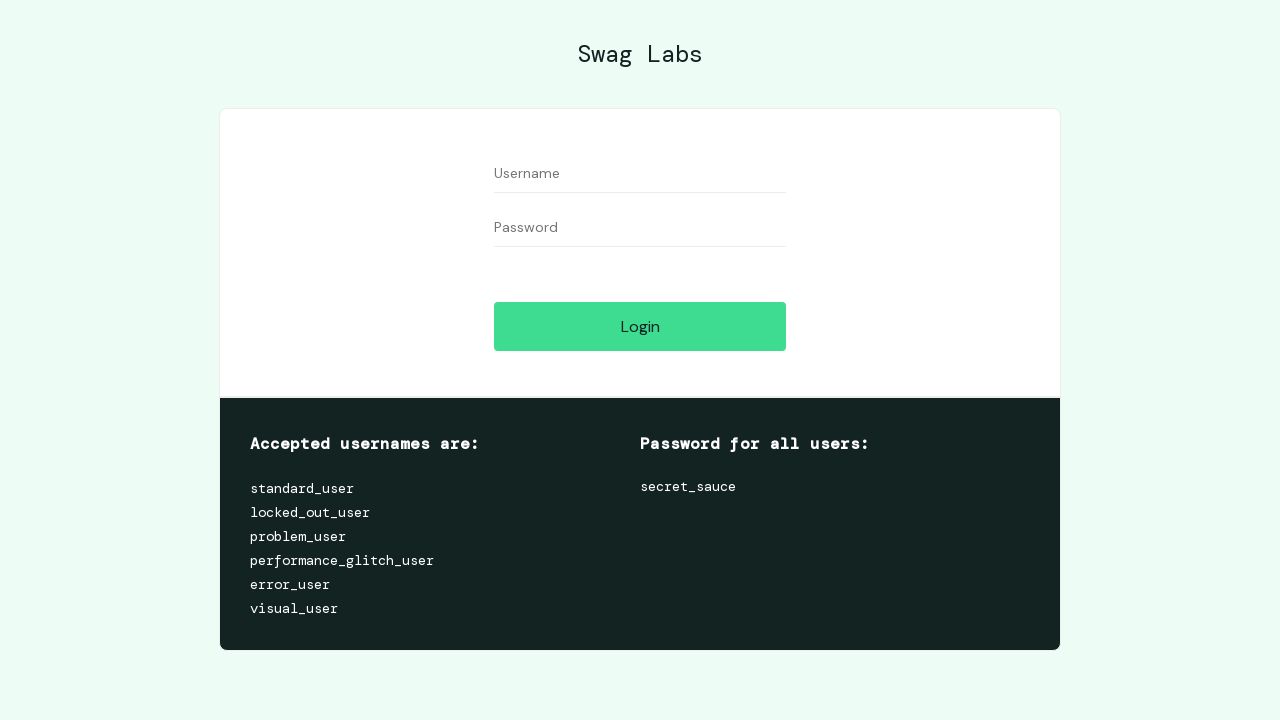